Tests that todo data persists after page reload.

Starting URL: https://demo.playwright.dev/todomvc

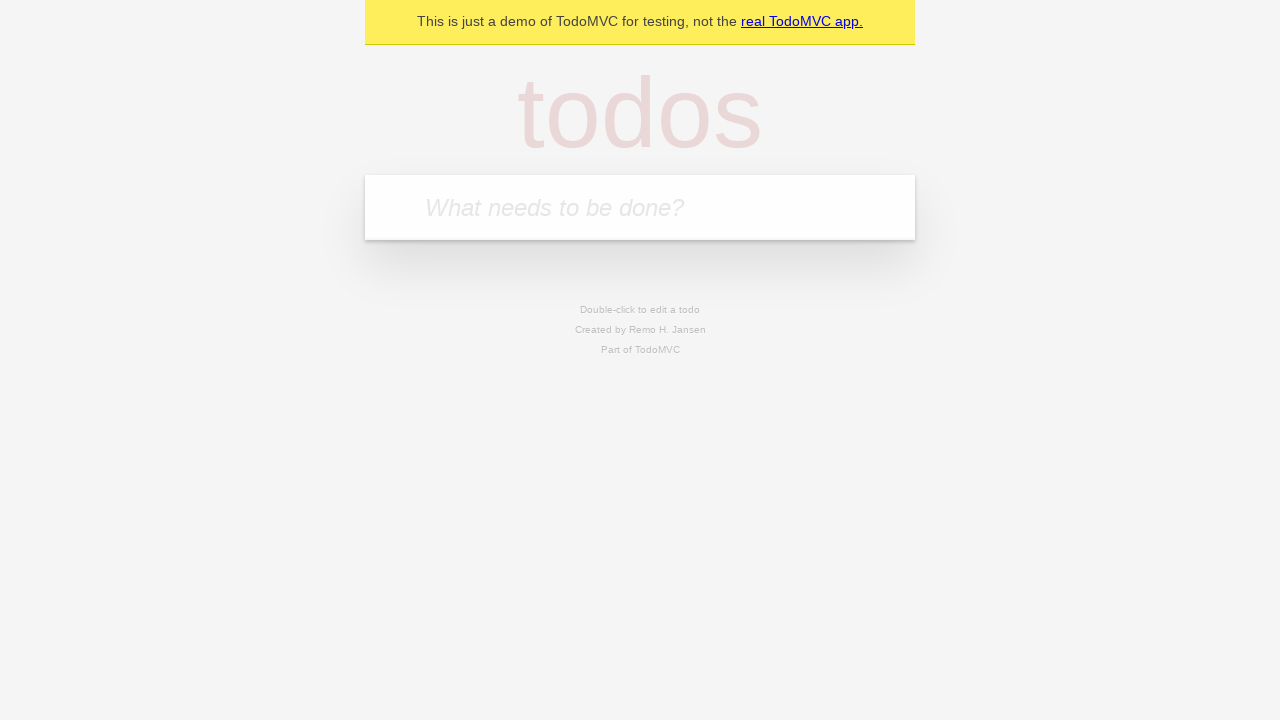

Filled todo input with 'buy some cheese' on internal:attr=[placeholder="What needs to be done?"i]
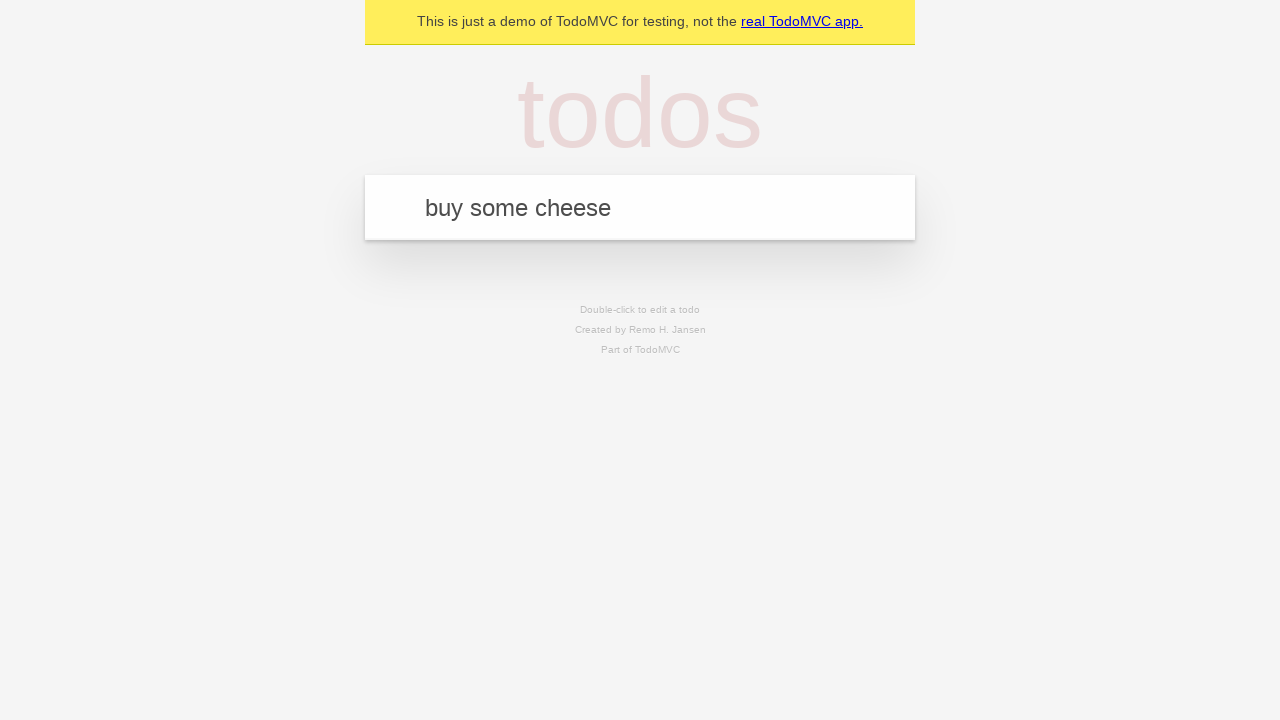

Pressed Enter to add first todo item on internal:attr=[placeholder="What needs to be done?"i]
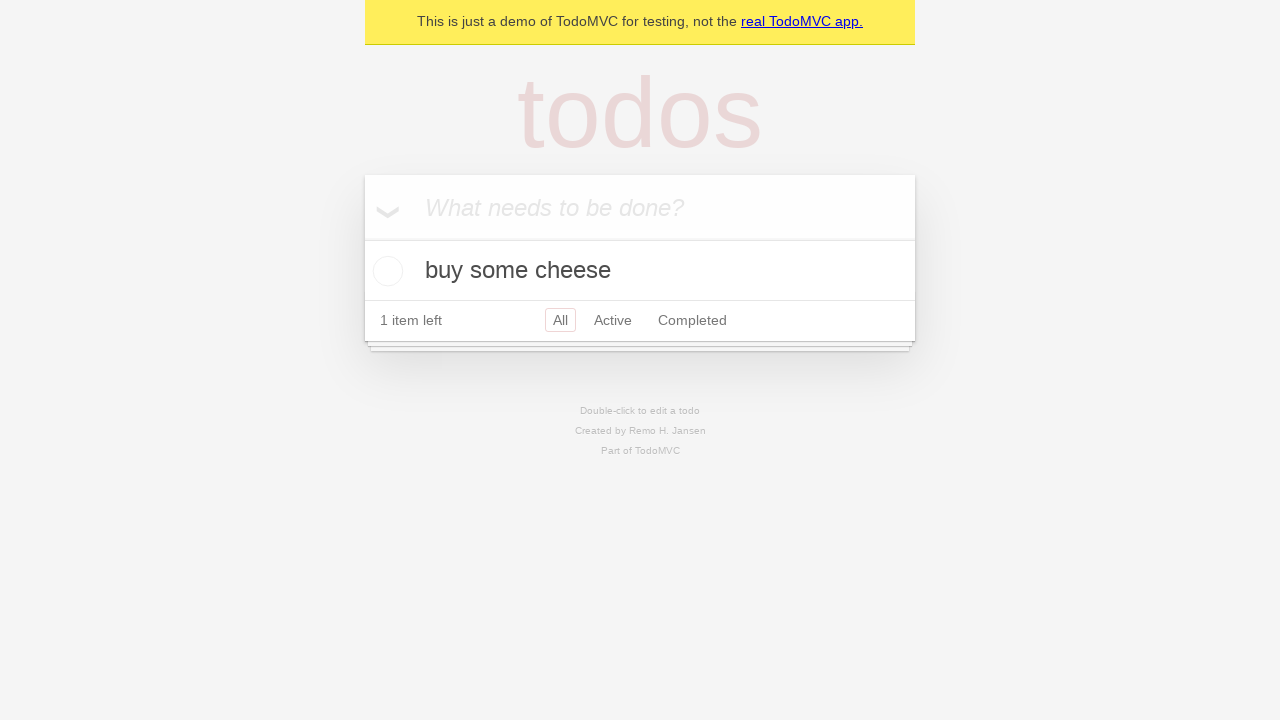

Filled todo input with 'feed the cat' on internal:attr=[placeholder="What needs to be done?"i]
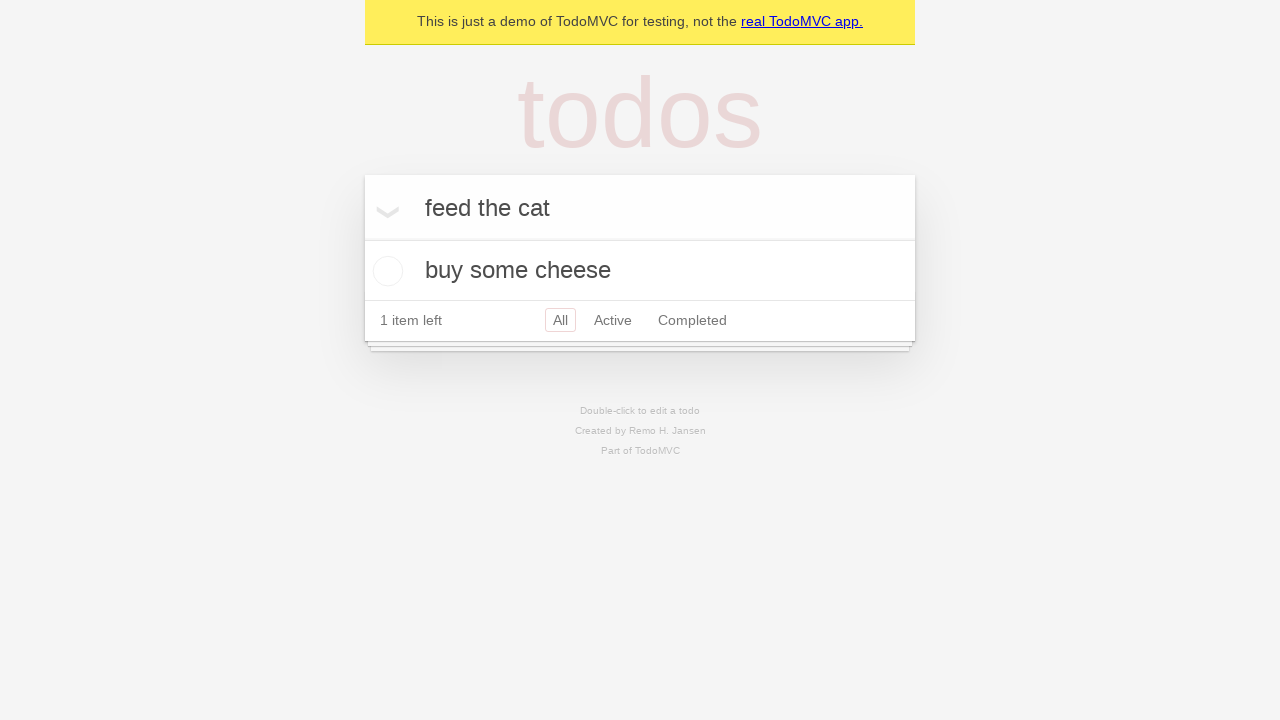

Pressed Enter to add second todo item on internal:attr=[placeholder="What needs to be done?"i]
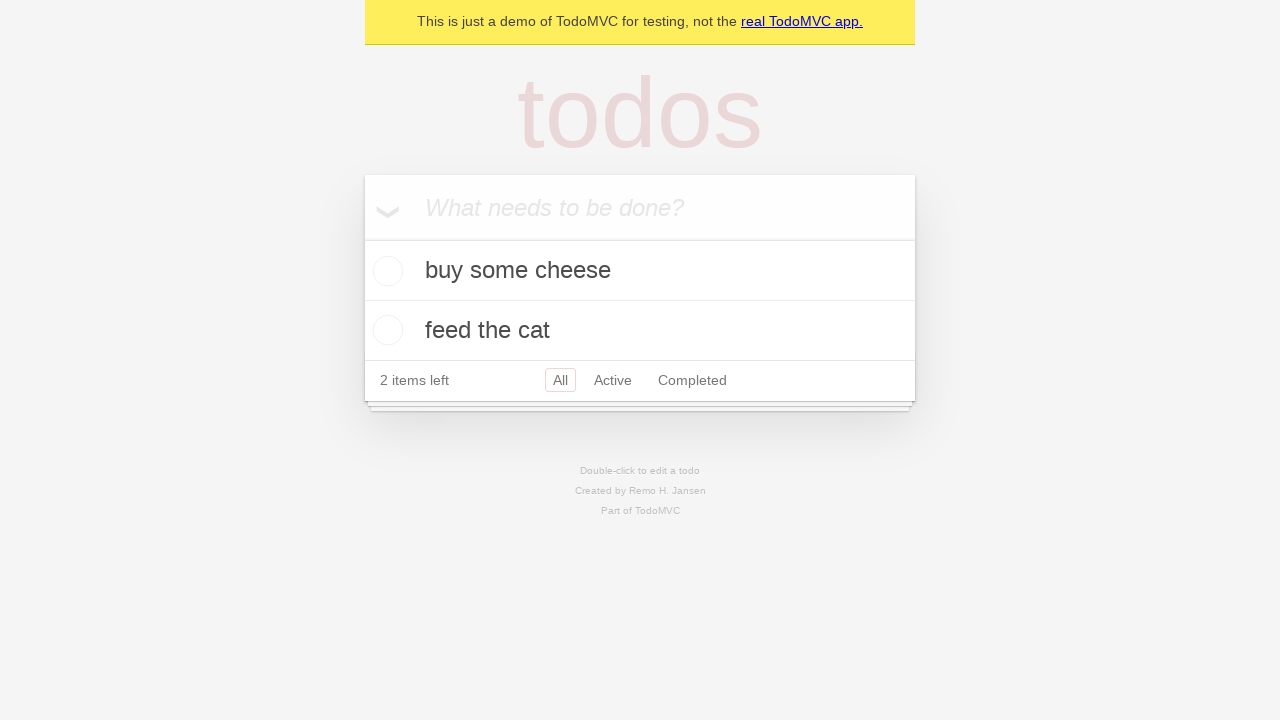

Checked the first todo item 'buy some cheese' at (385, 271) on [data-testid='todo-item'] >> nth=0 >> internal:role=checkbox
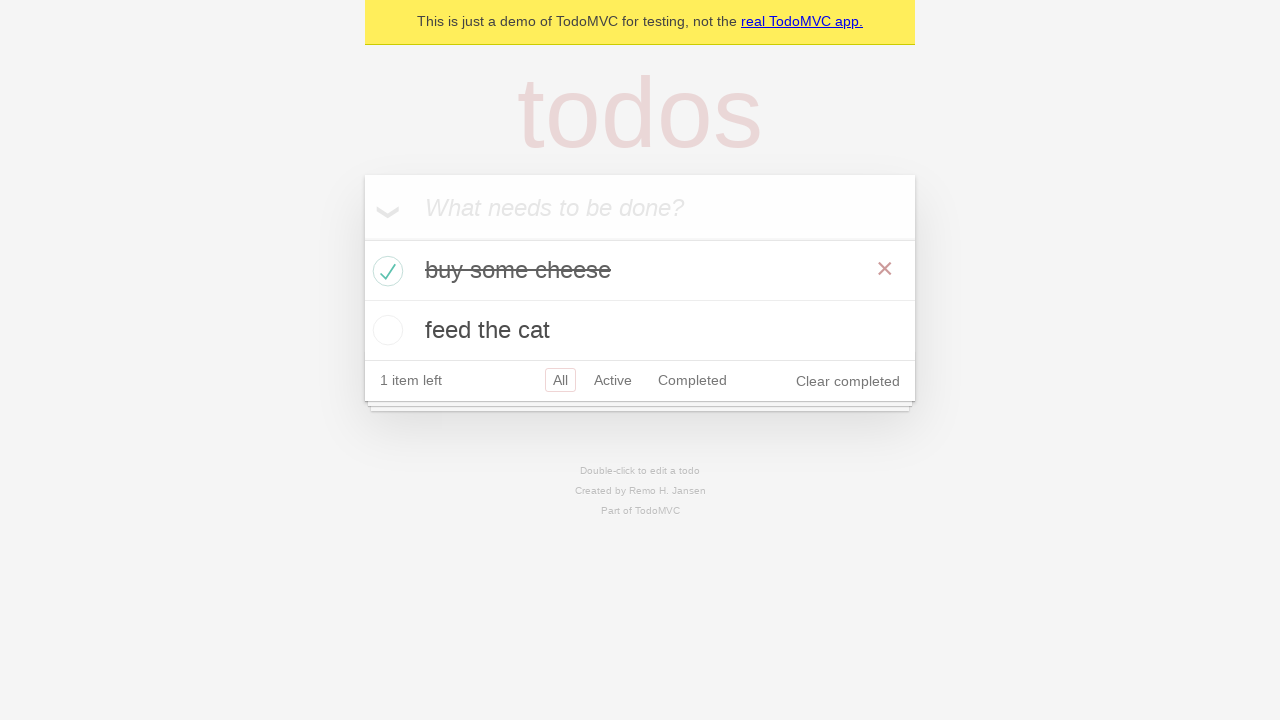

Reloaded the page to test data persistence
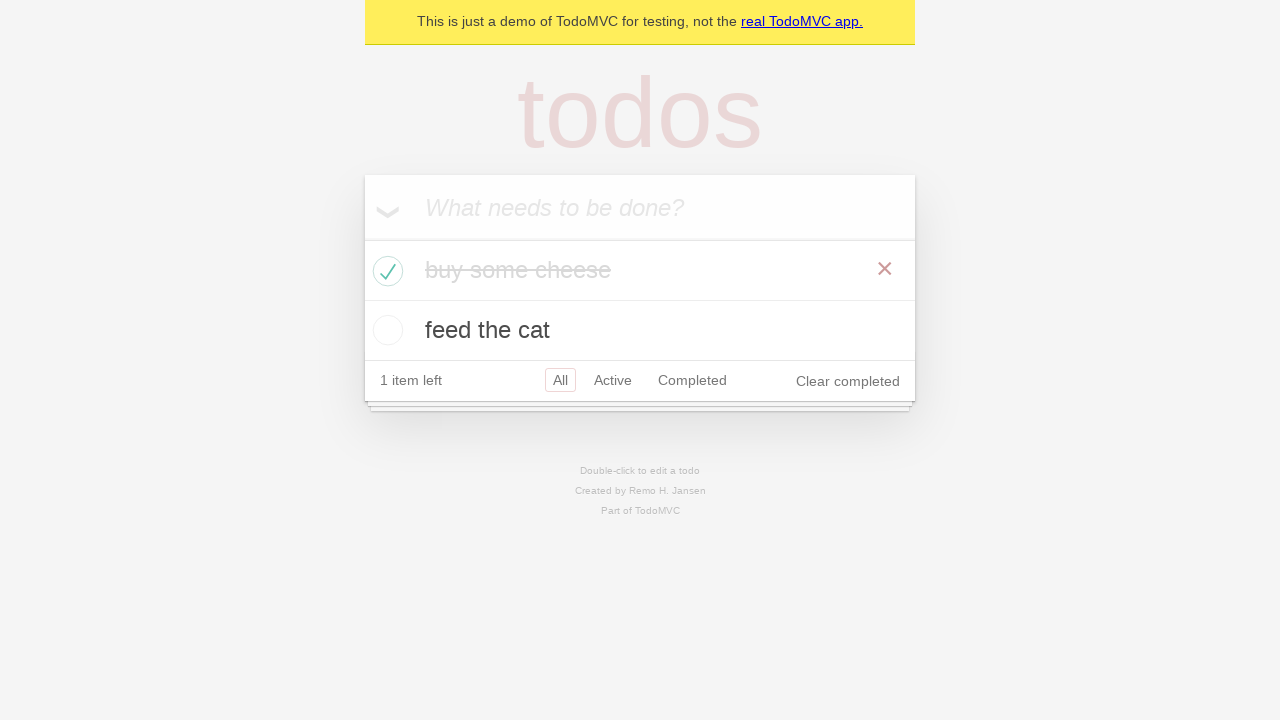

Todo items loaded after page reload
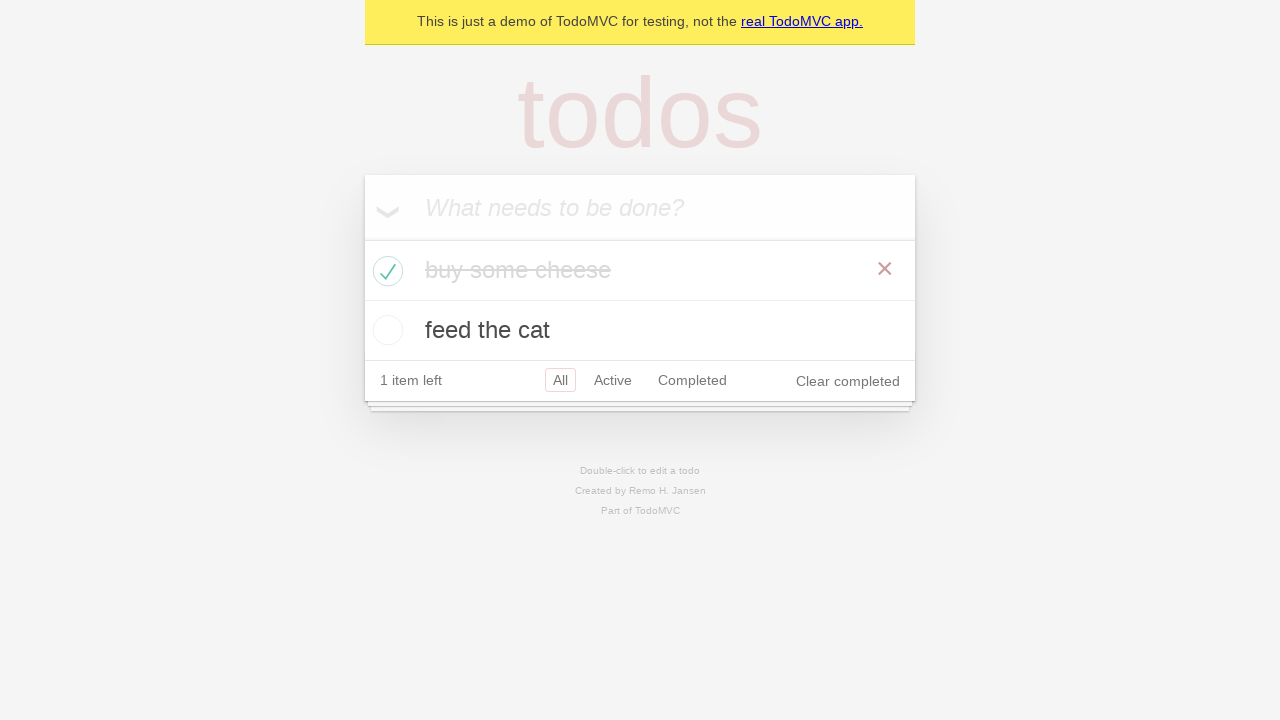

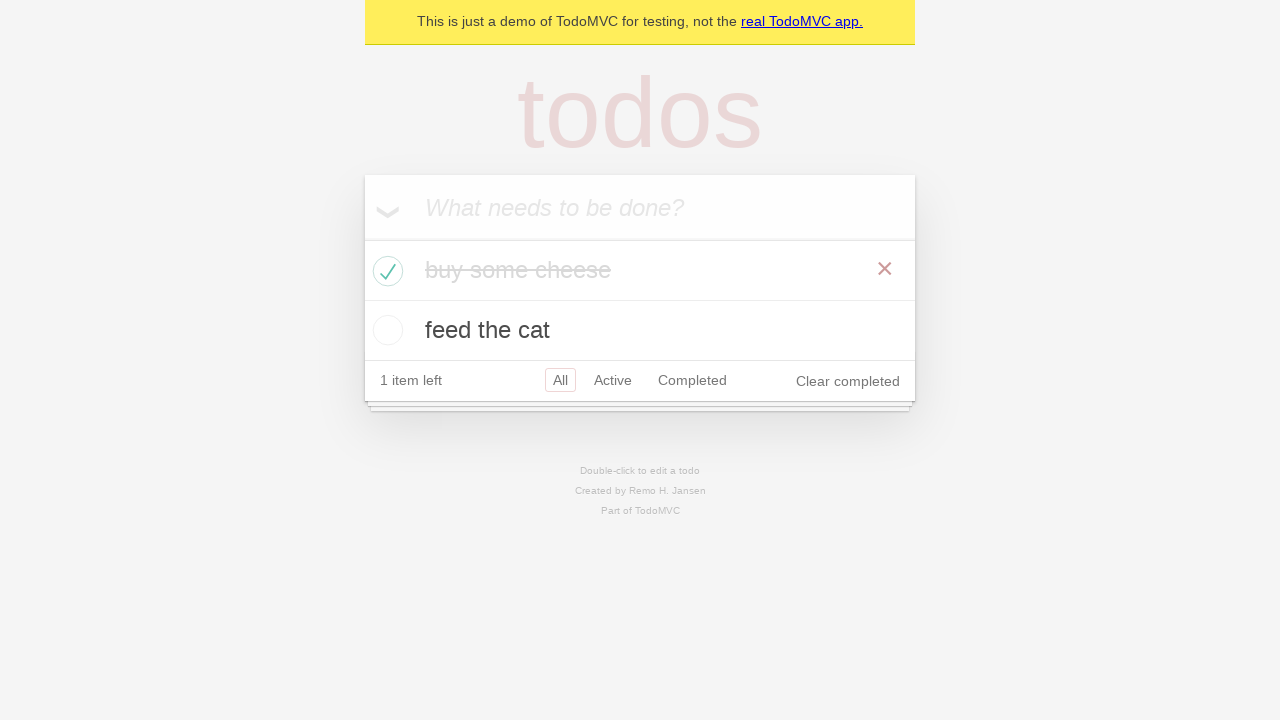